Tests drag and drop functionality on jQuery UI demo site by dragging an element into a droppable area, then navigates to the Sortable page

Starting URL: https://jqueryui.com

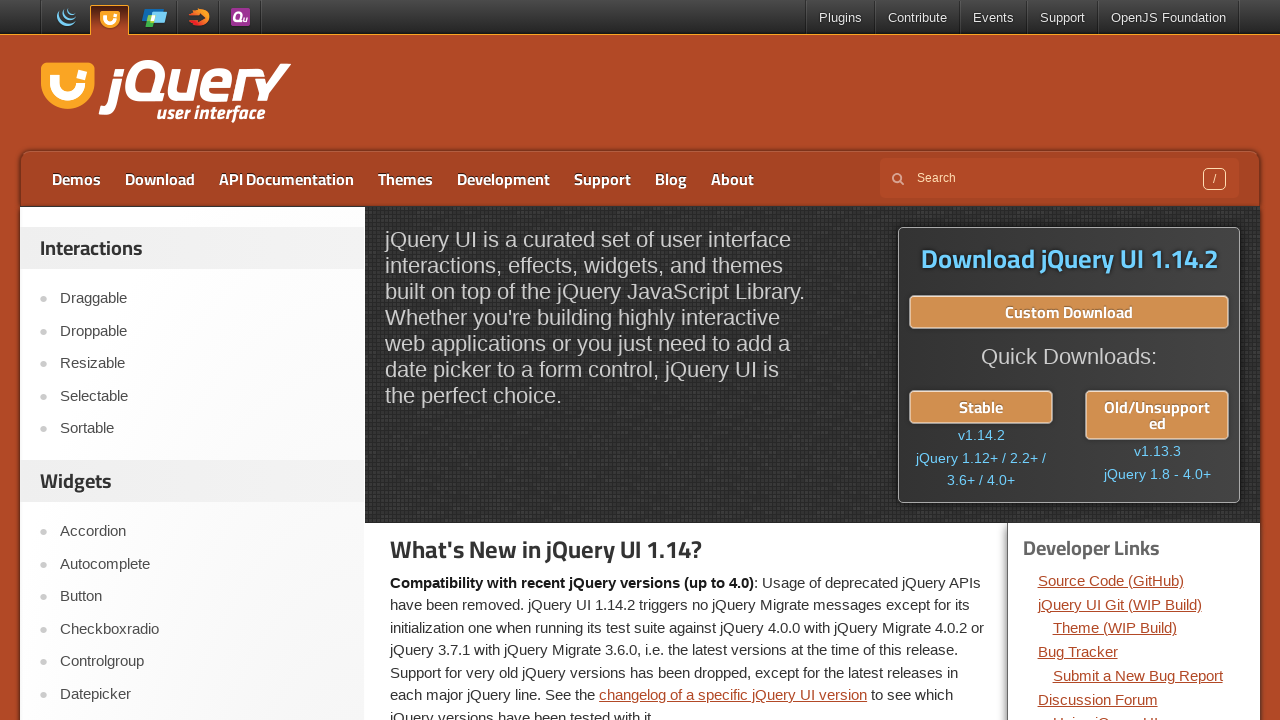

Clicked on Droppable menu item at (202, 331) on a:text('Droppable')
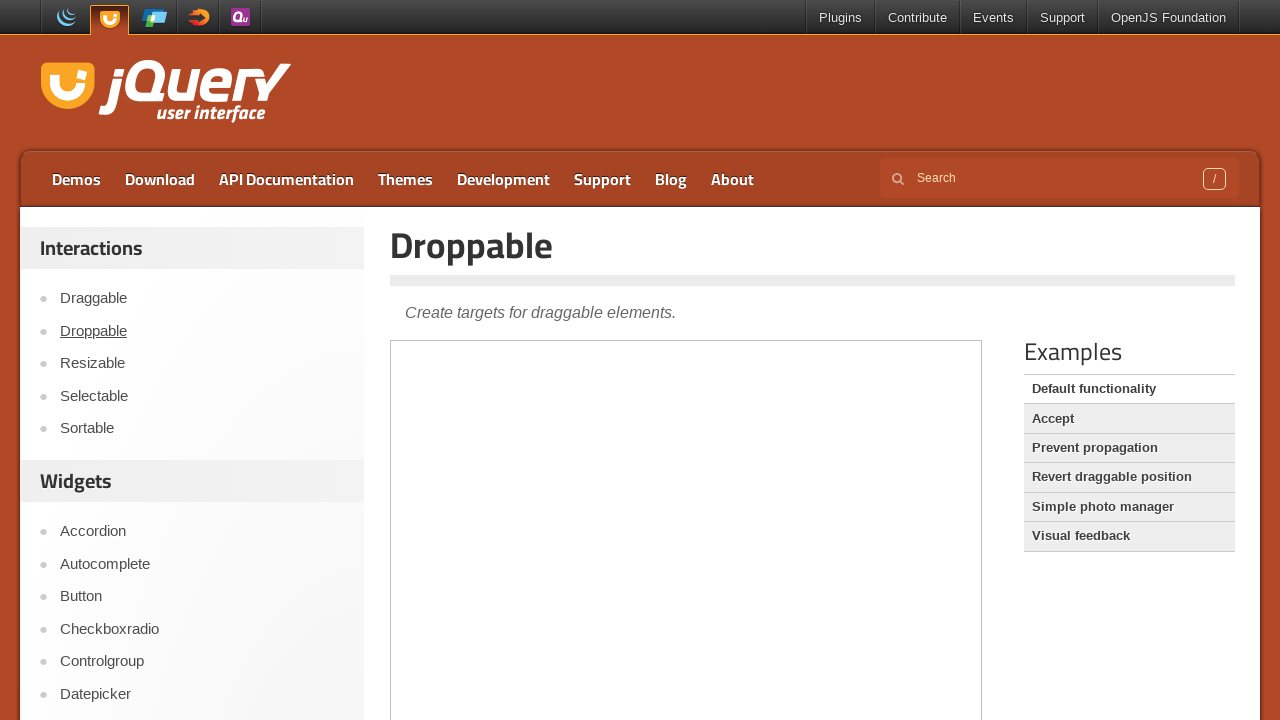

Located iframe containing the demo
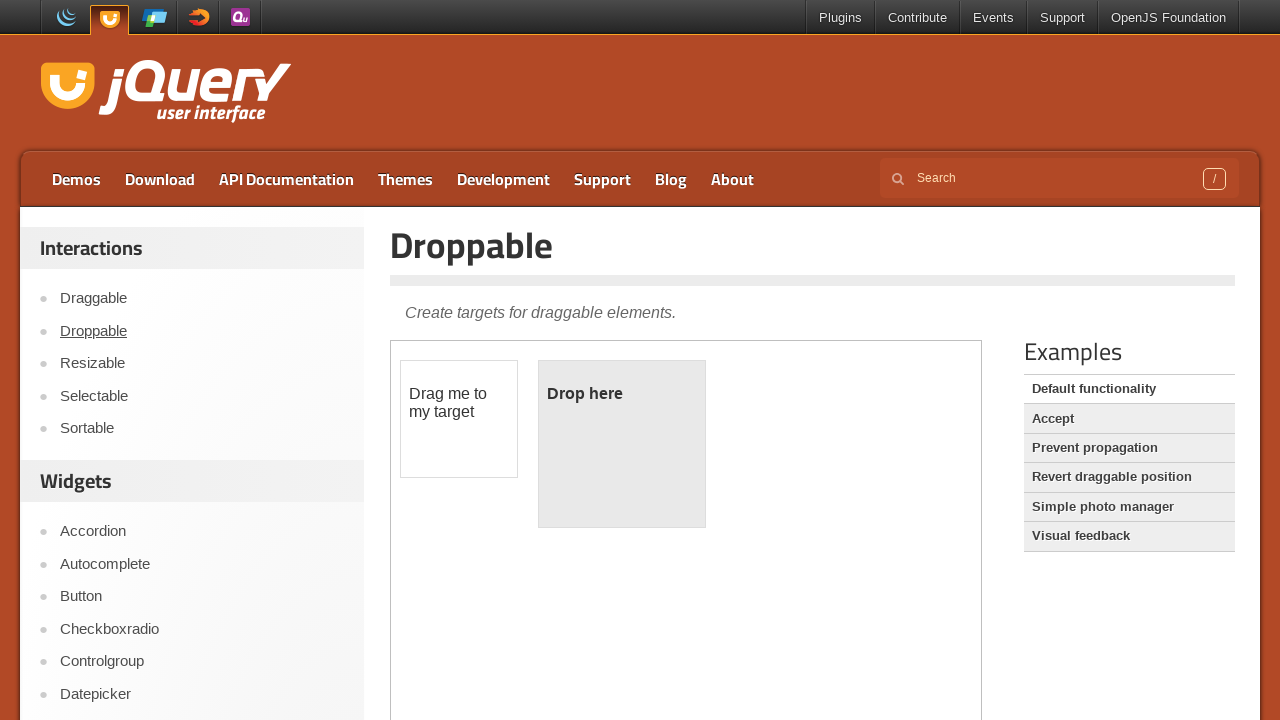

Located draggable element
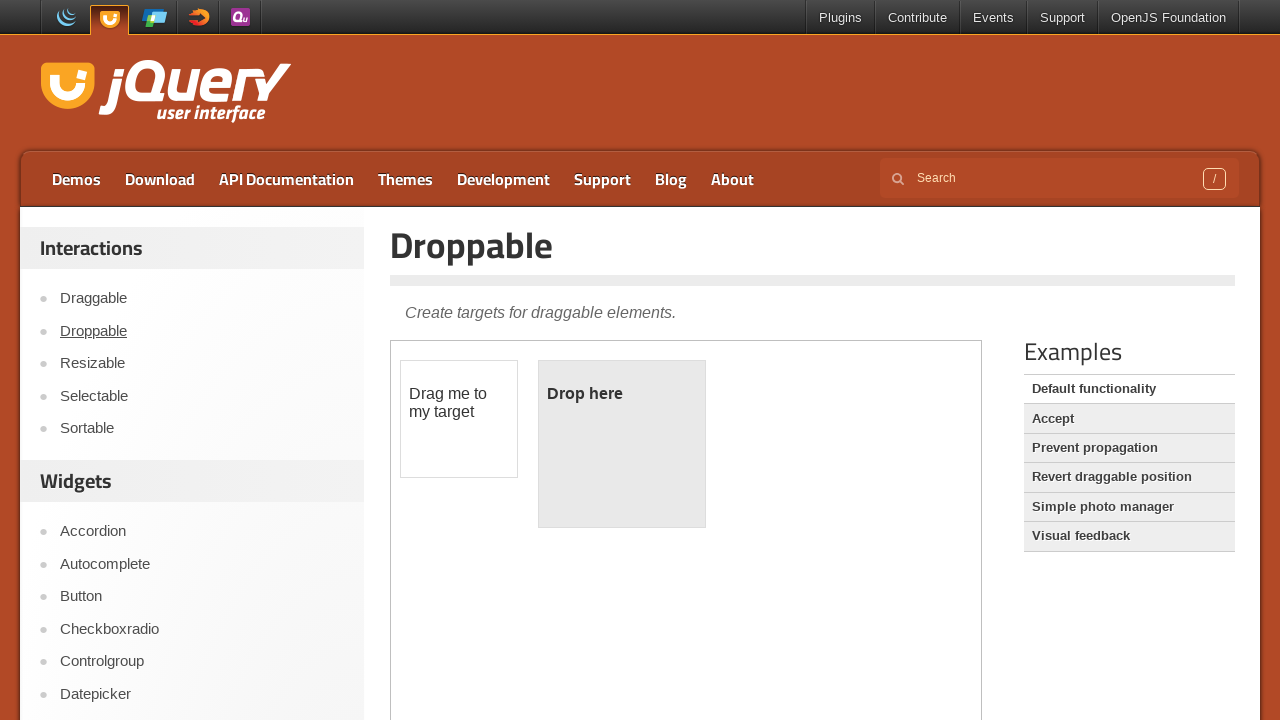

Located droppable element
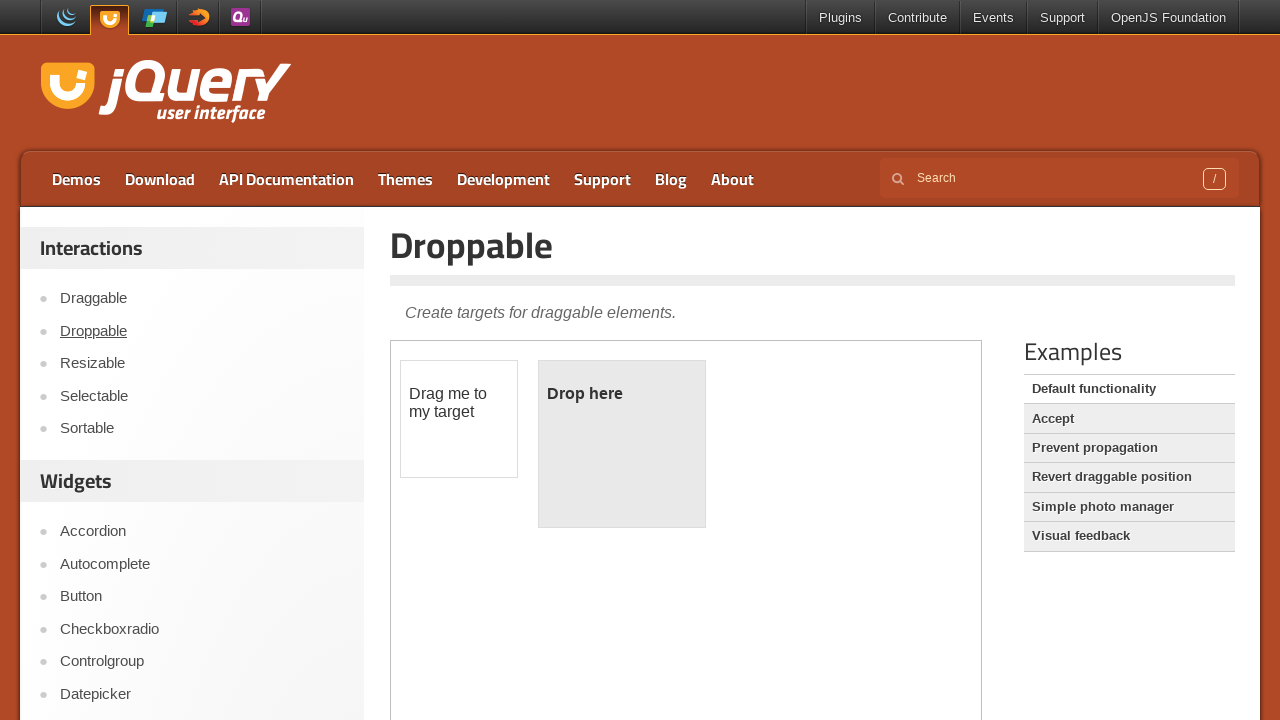

Dragged element into droppable area at (622, 444)
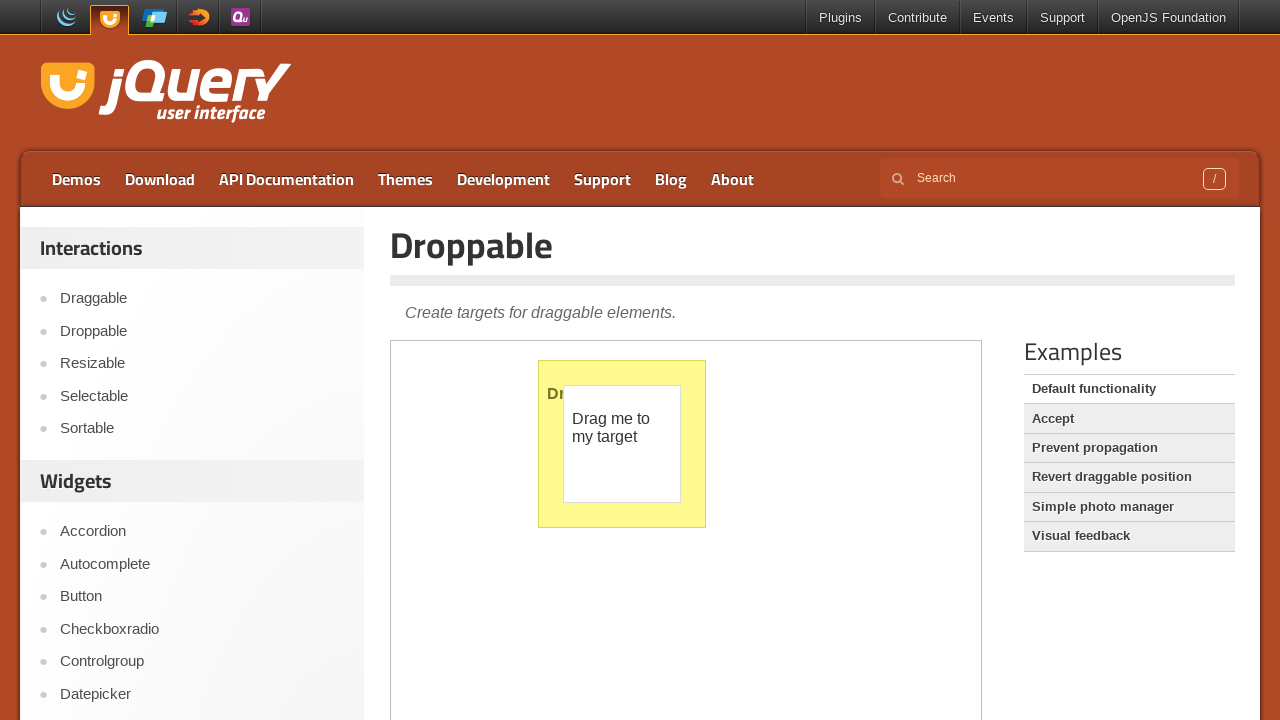

Clicked on Sortable menu item to navigate to Sortable page at (202, 429) on a:text('Sortable')
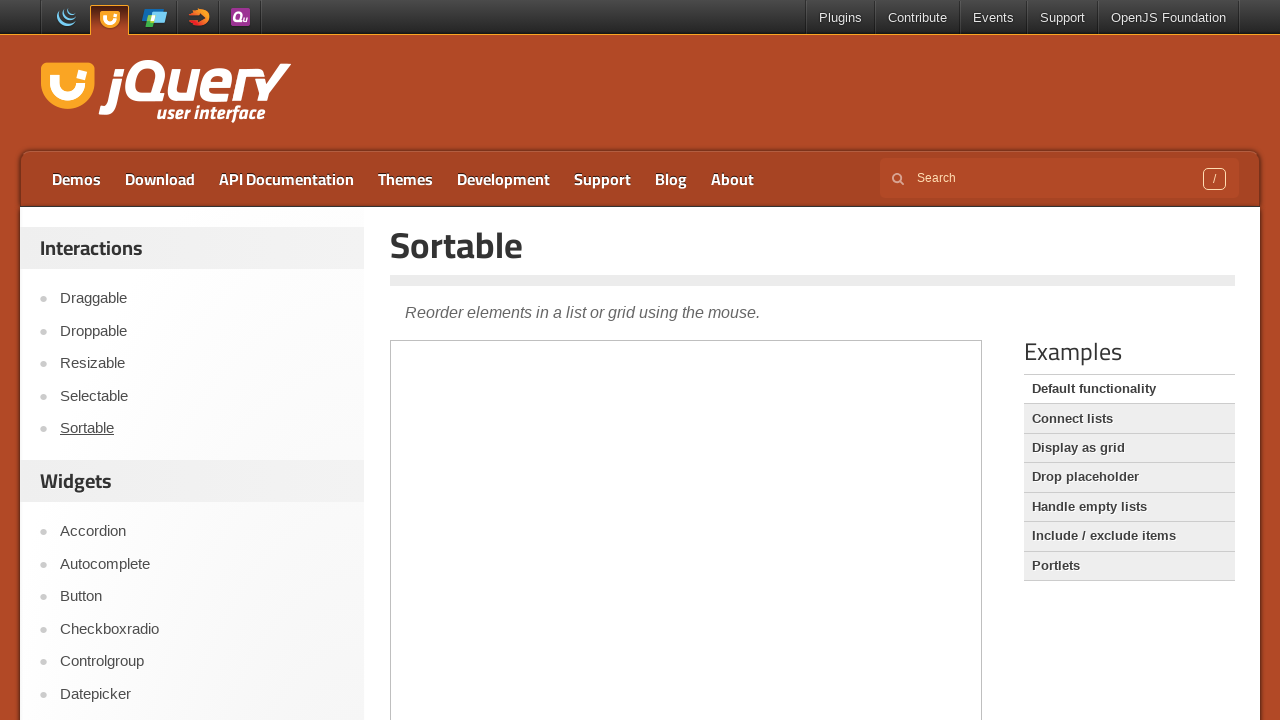

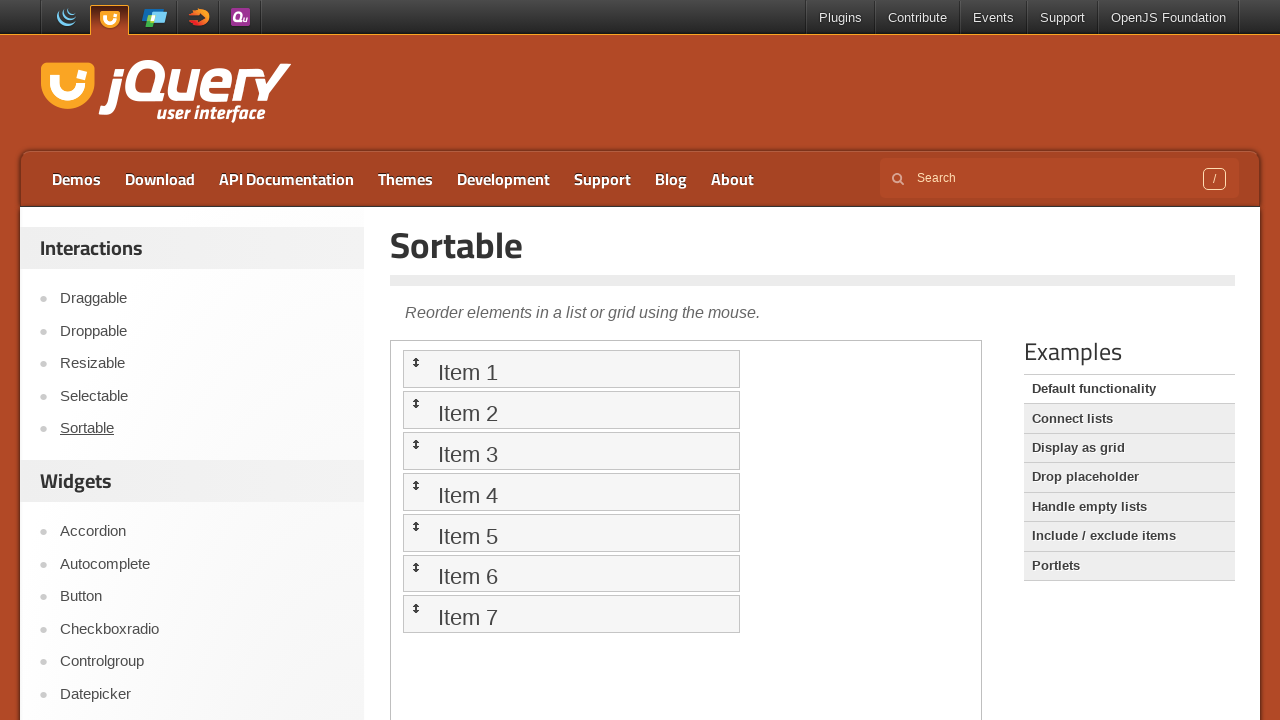